Tests prompt alert handling by clicking a prompt button, entering text in the prompt, accepting it, and verifying the response message

Starting URL: https://vinothqaacademy.com/alert-and-popup/

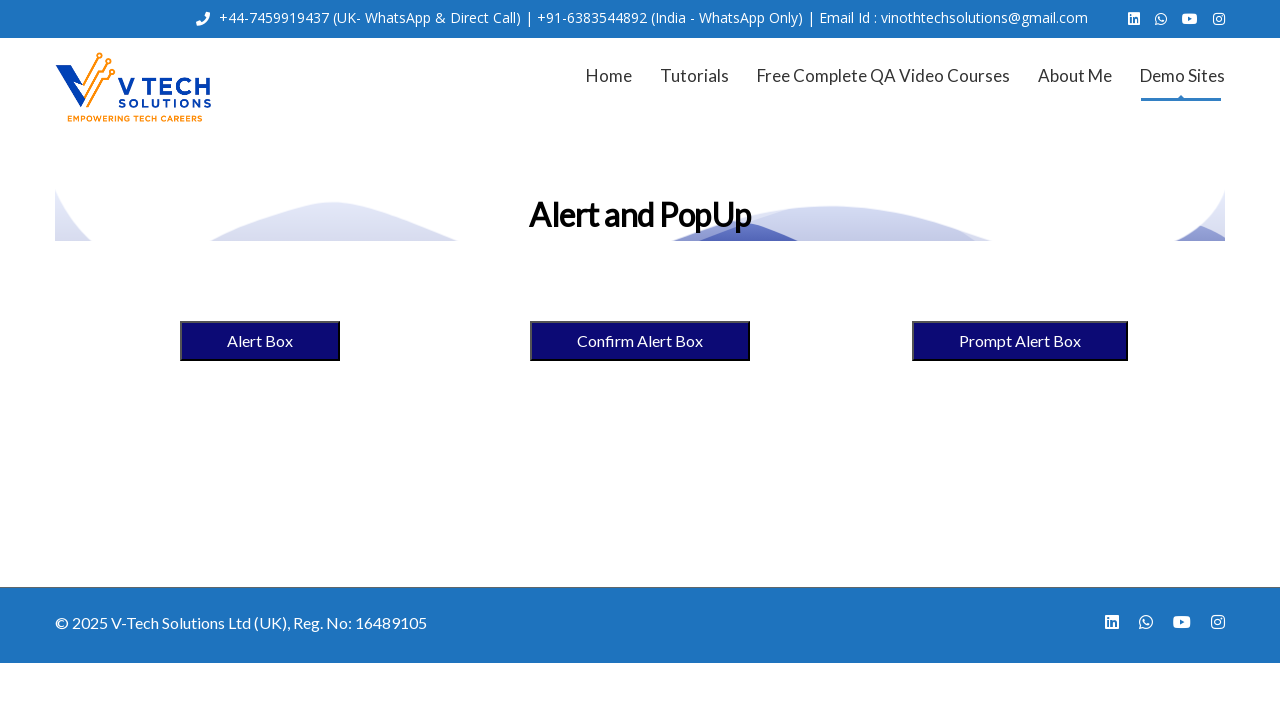

Set up dialog handler to accept prompt with 'Yes'
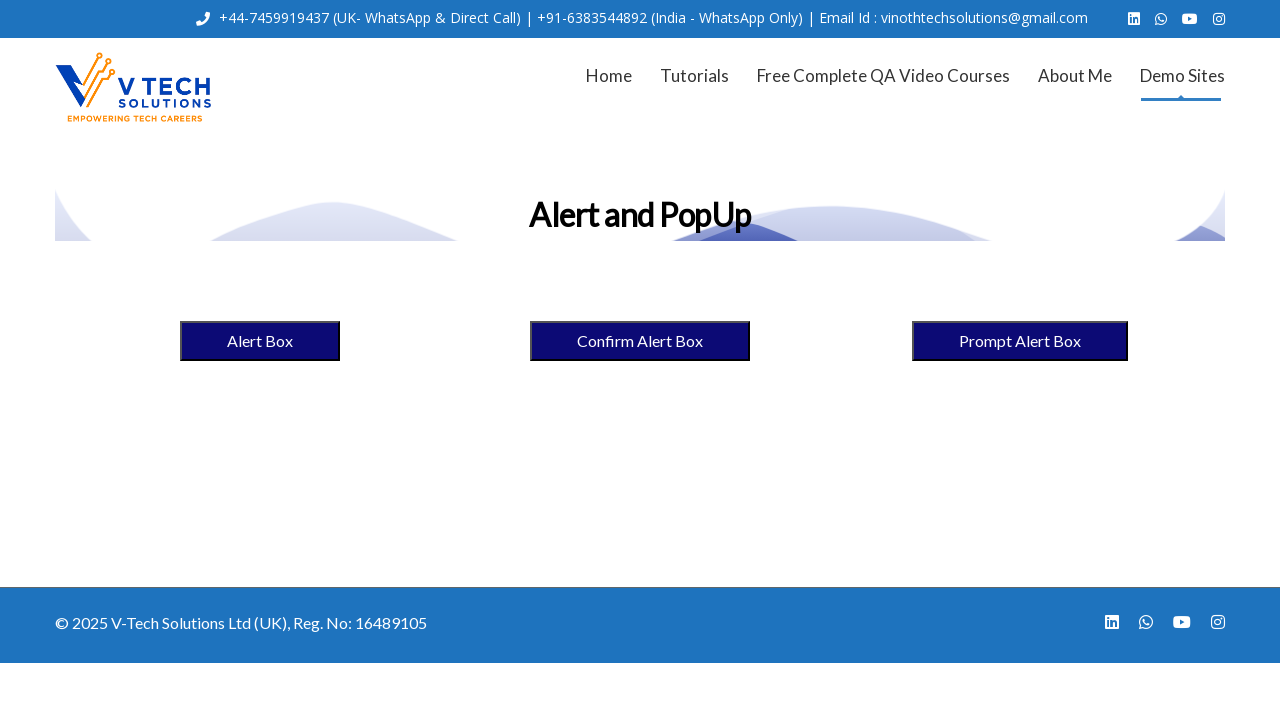

Clicked prompt alert button at (1020, 341) on [name="promptalertbox1234"]
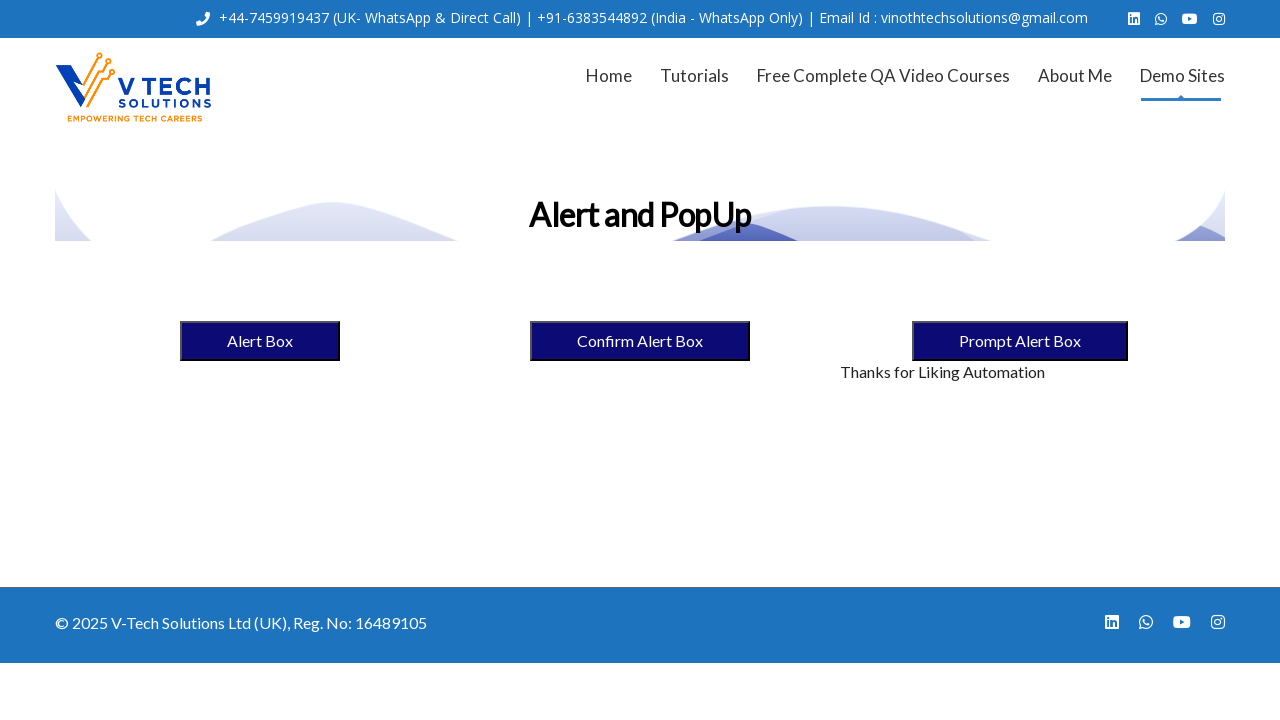

Verified prompt response message displays 'Thanks for Liking Automation'
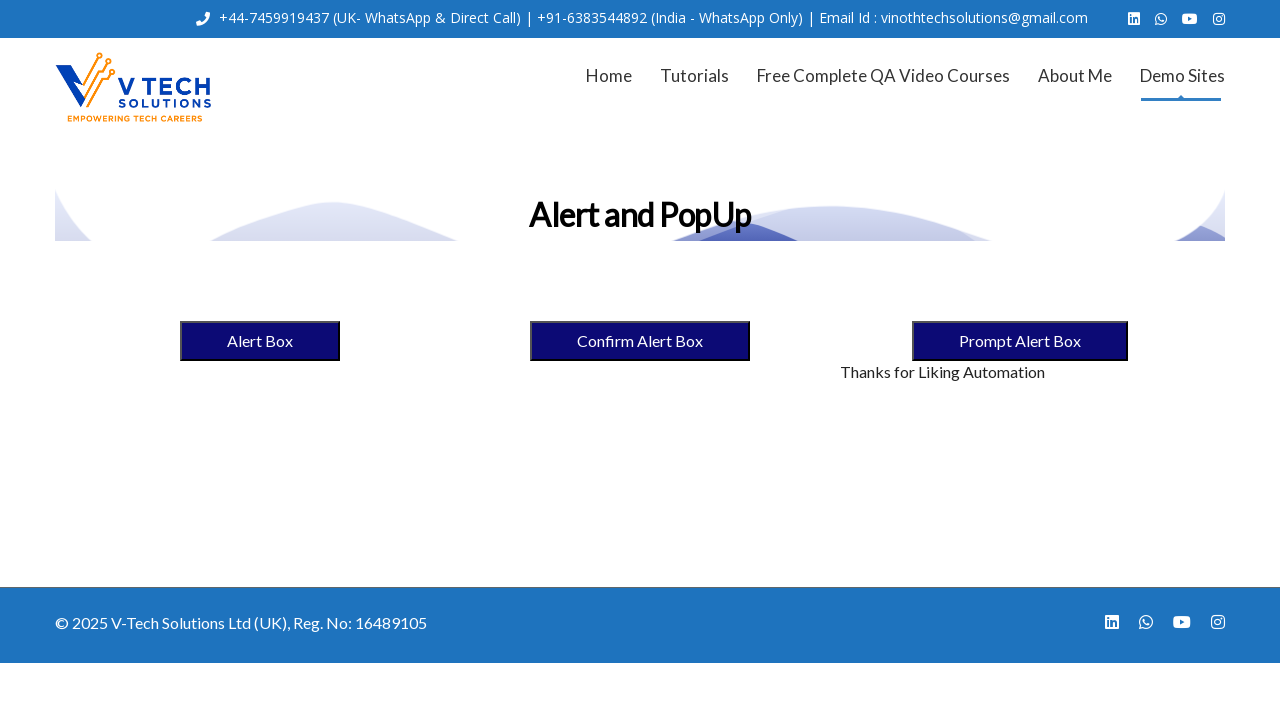

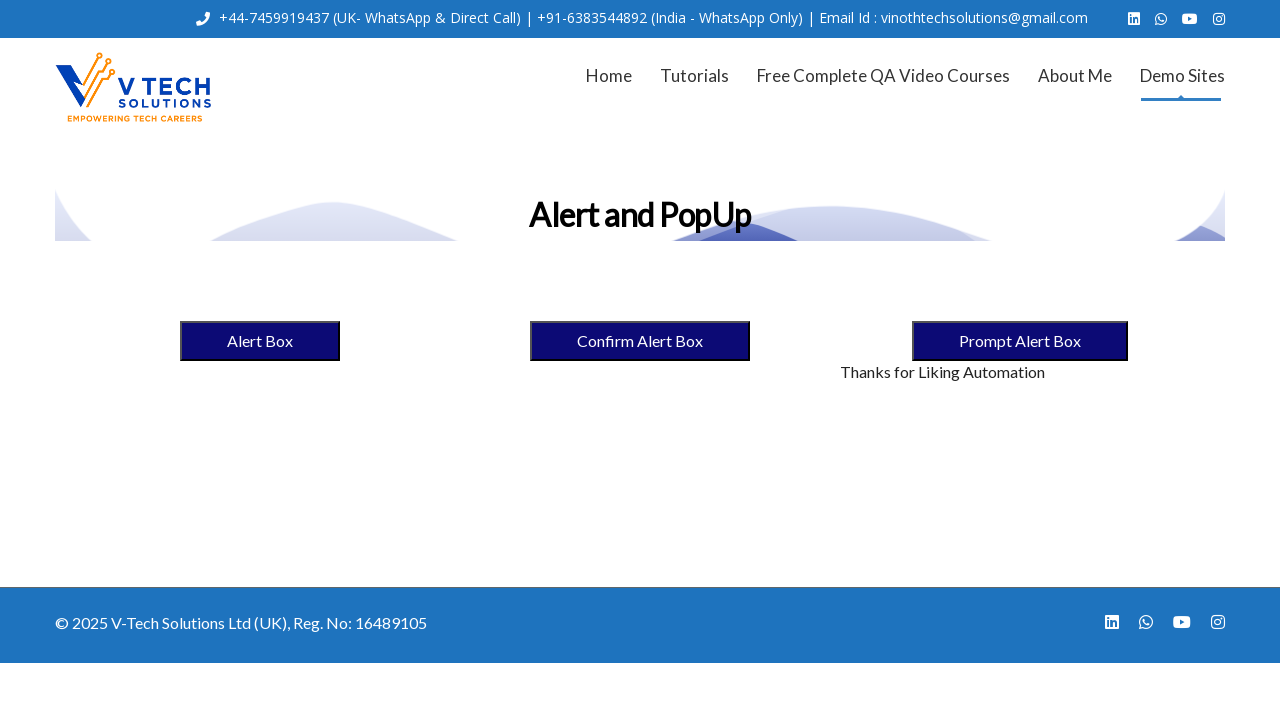